Tests jQuery UI draggable demo page by switching to the demo iframe, reading the draggable element text, then clicking the Download link

Starting URL: http://jqueryui.com/draggable/

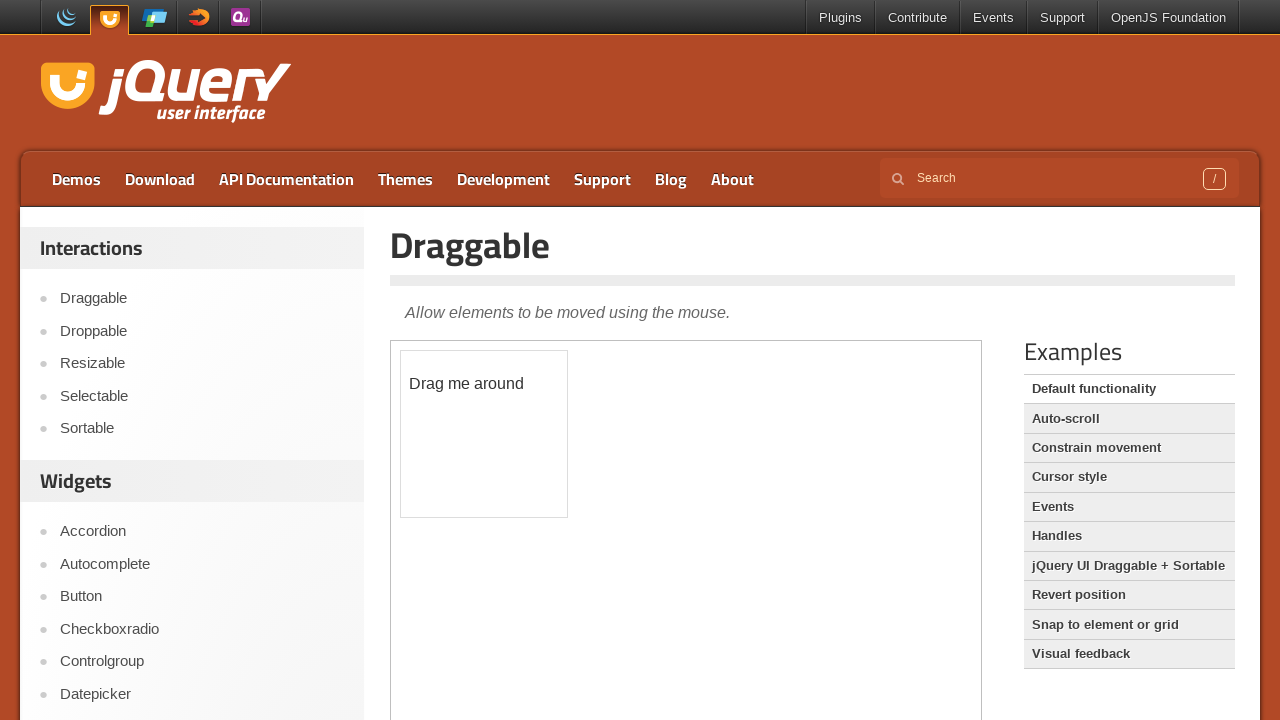

Demo iframe loaded
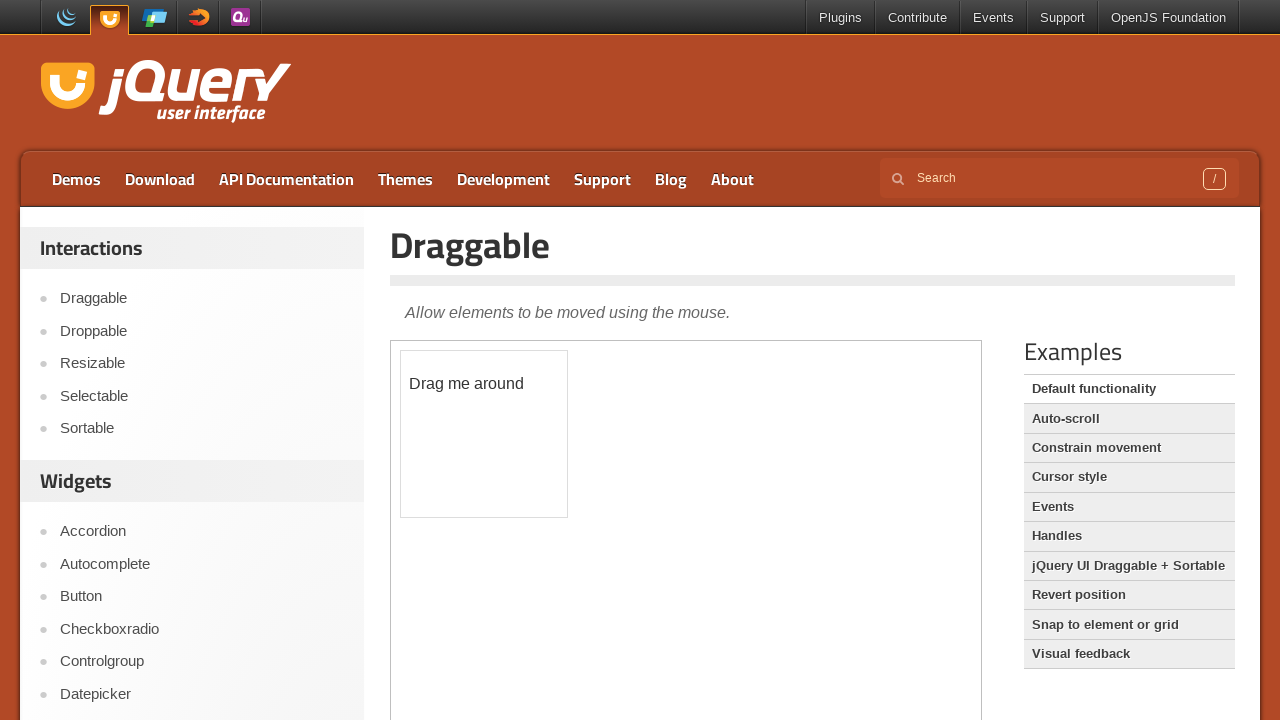

Switched to demo iframe
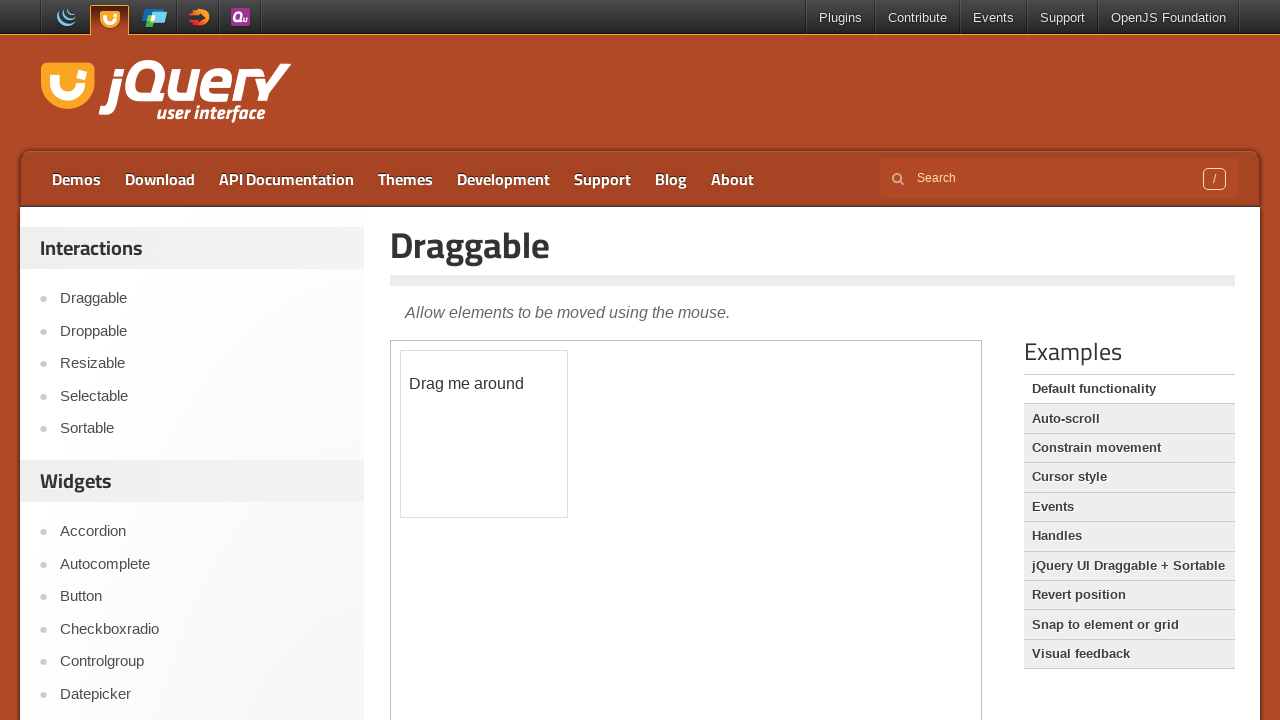

Draggable element found in iframe
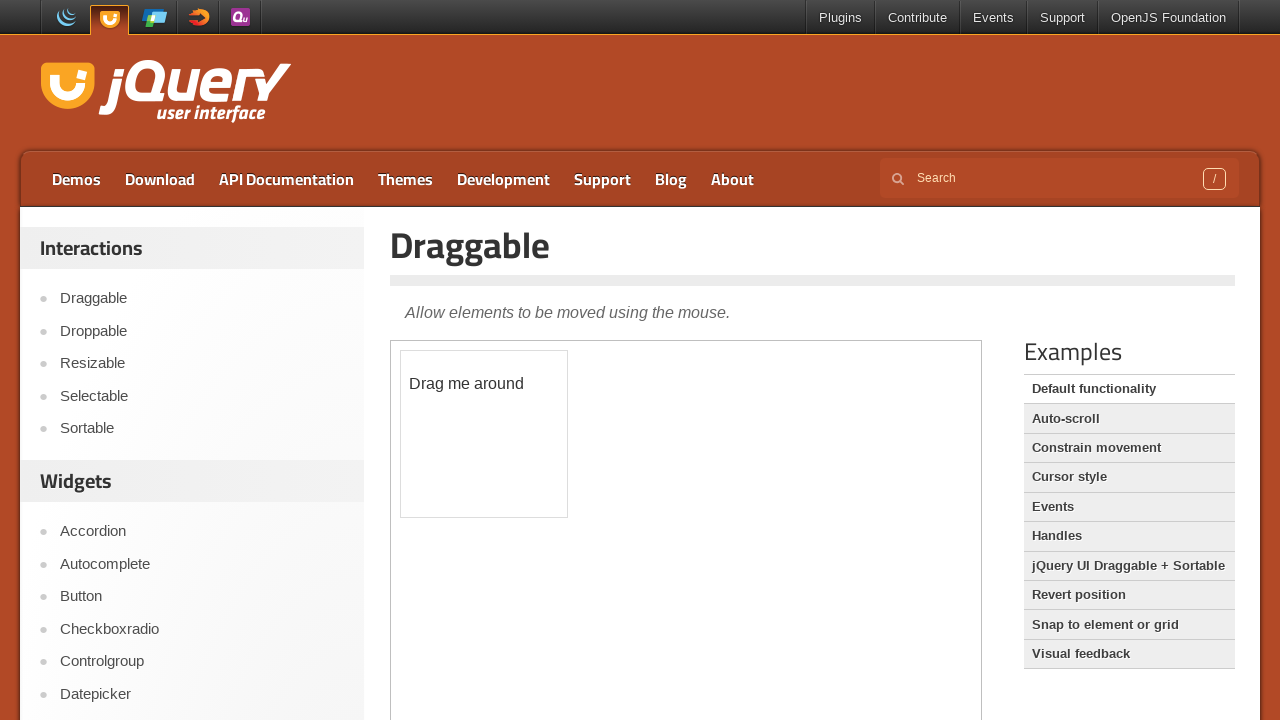

Clicked Download link at (160, 179) on a:has-text('Download')
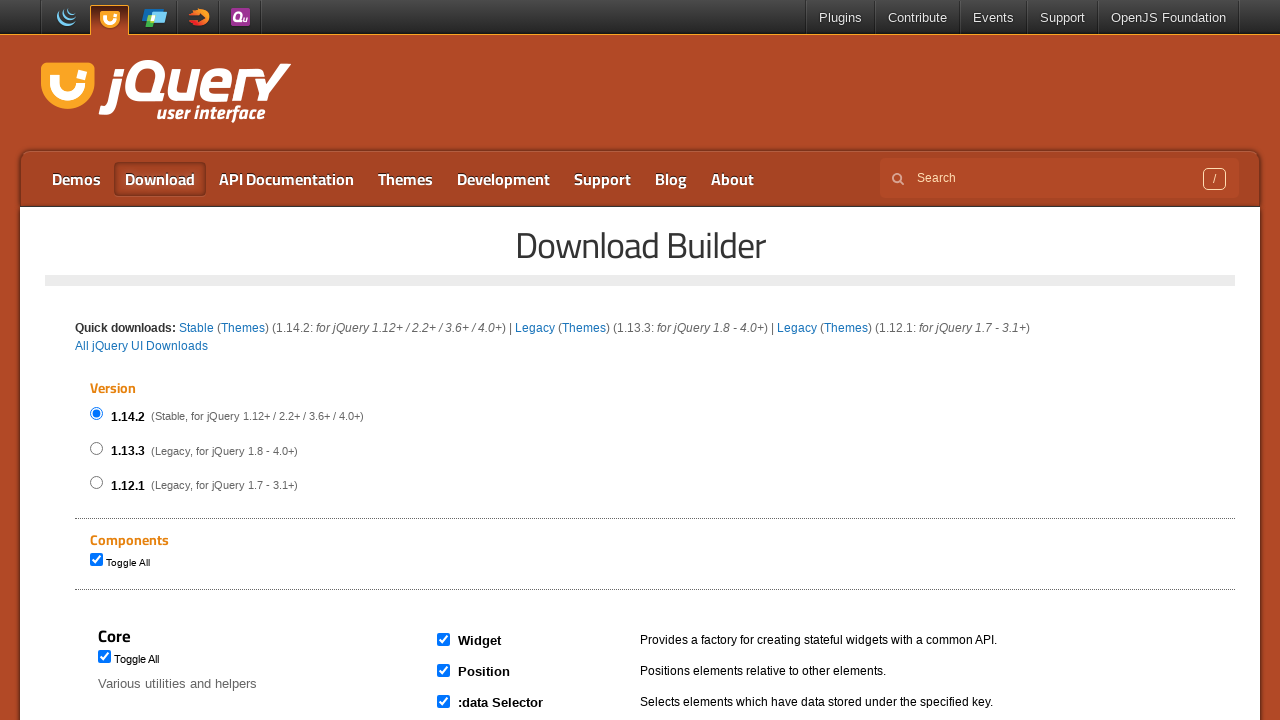

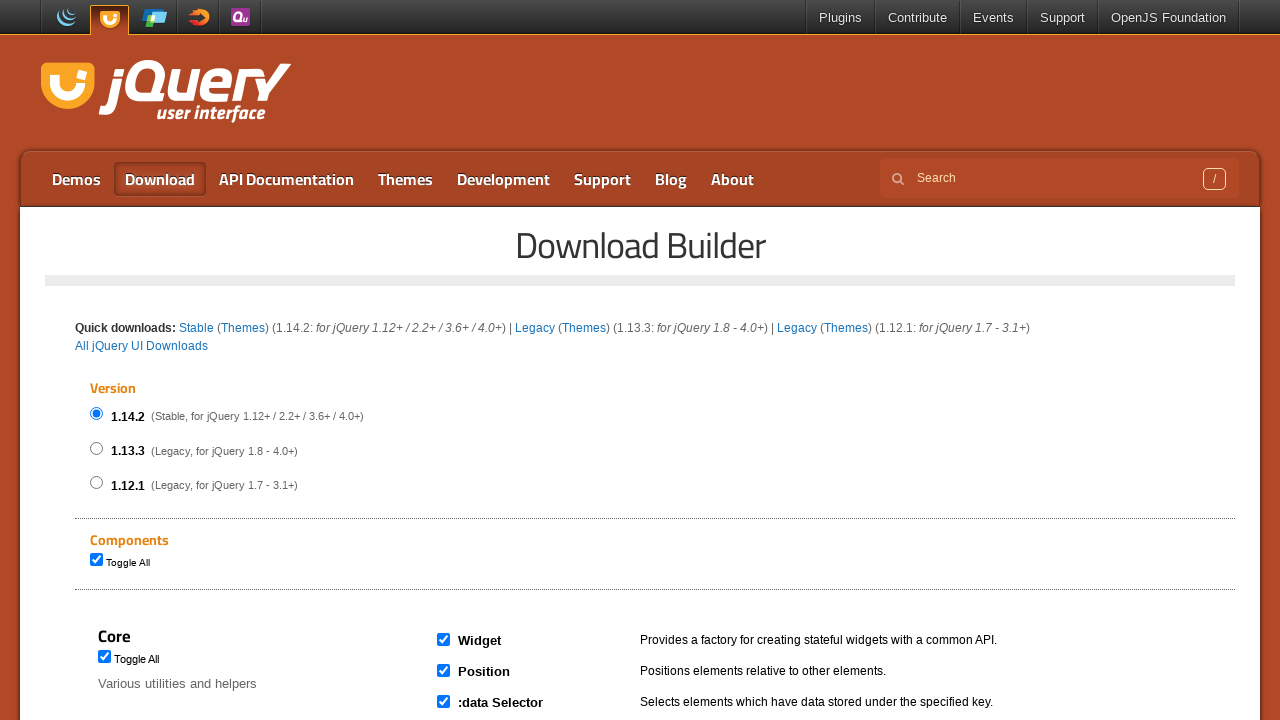